Tests window handling by opening a new tab, switching to it, and handling an alert dialog

Starting URL: https://www.hyrtutorials.com/p/window-handles-practice.html

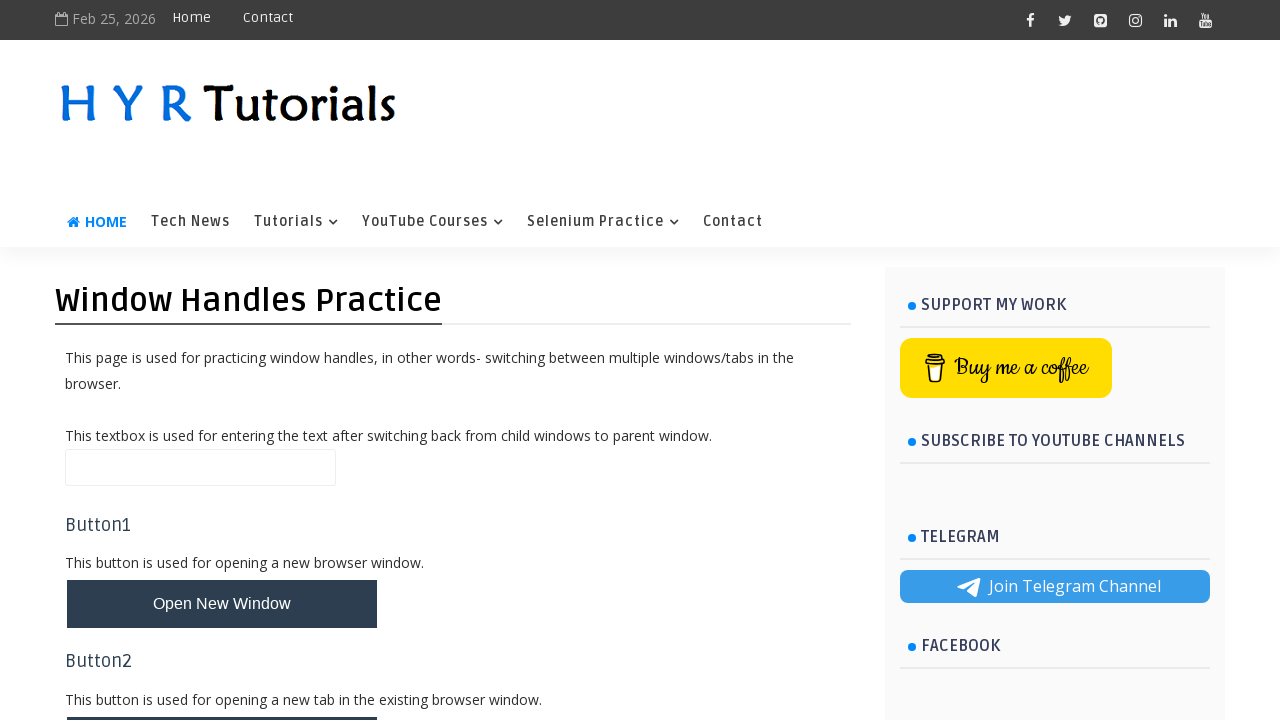

Clicked button to open new tab at (222, 696) on #newTabBtn
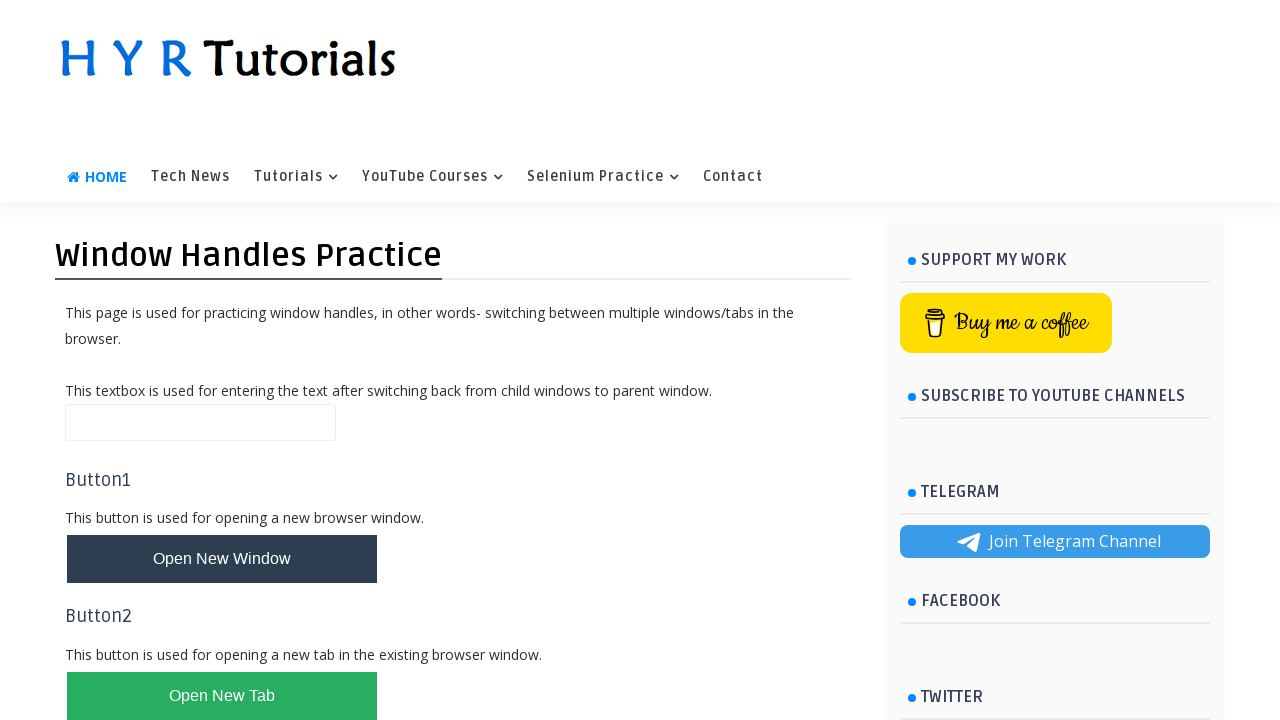

Switched to newly opened tab
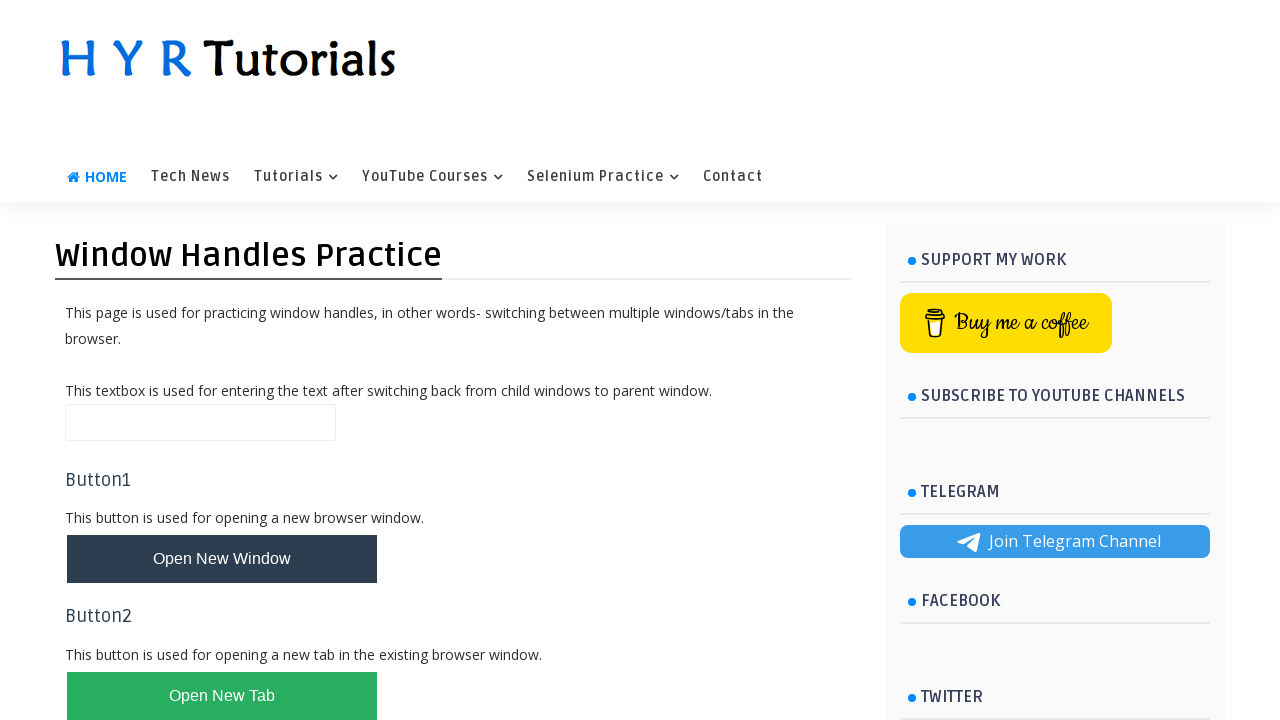

New page finished loading
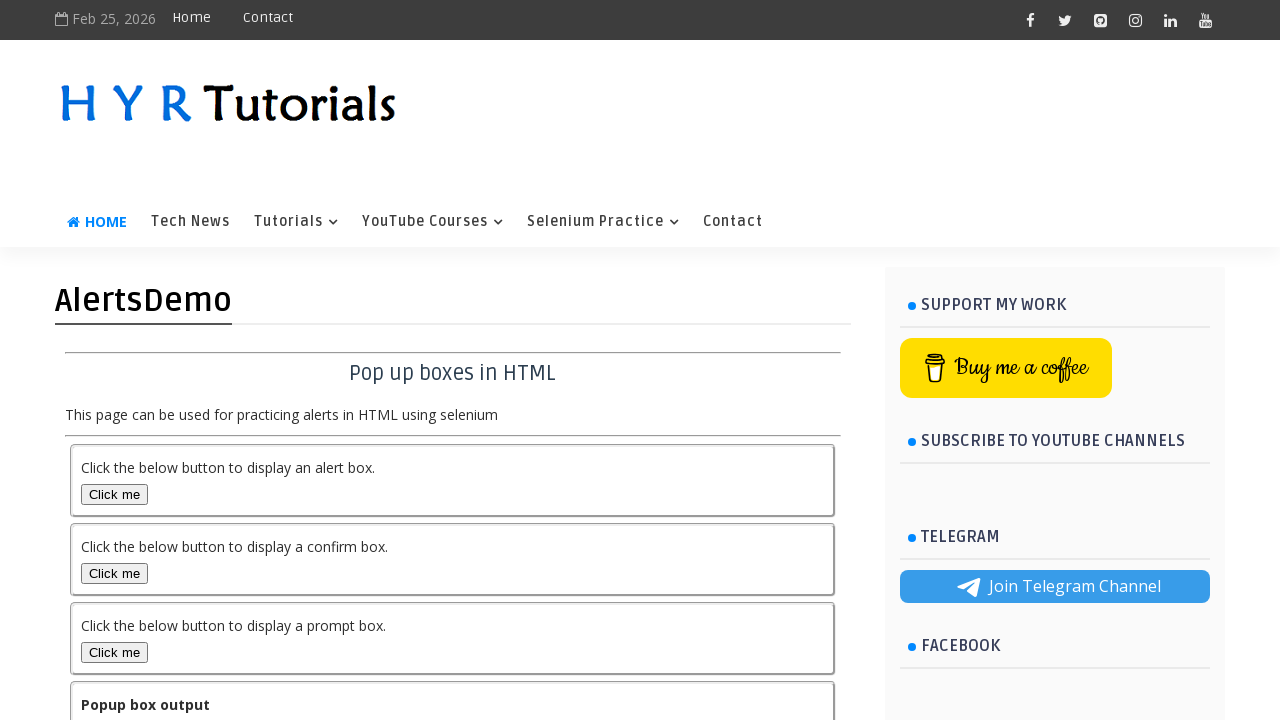

Clicked alert box button on new page at (114, 494) on #alertBox
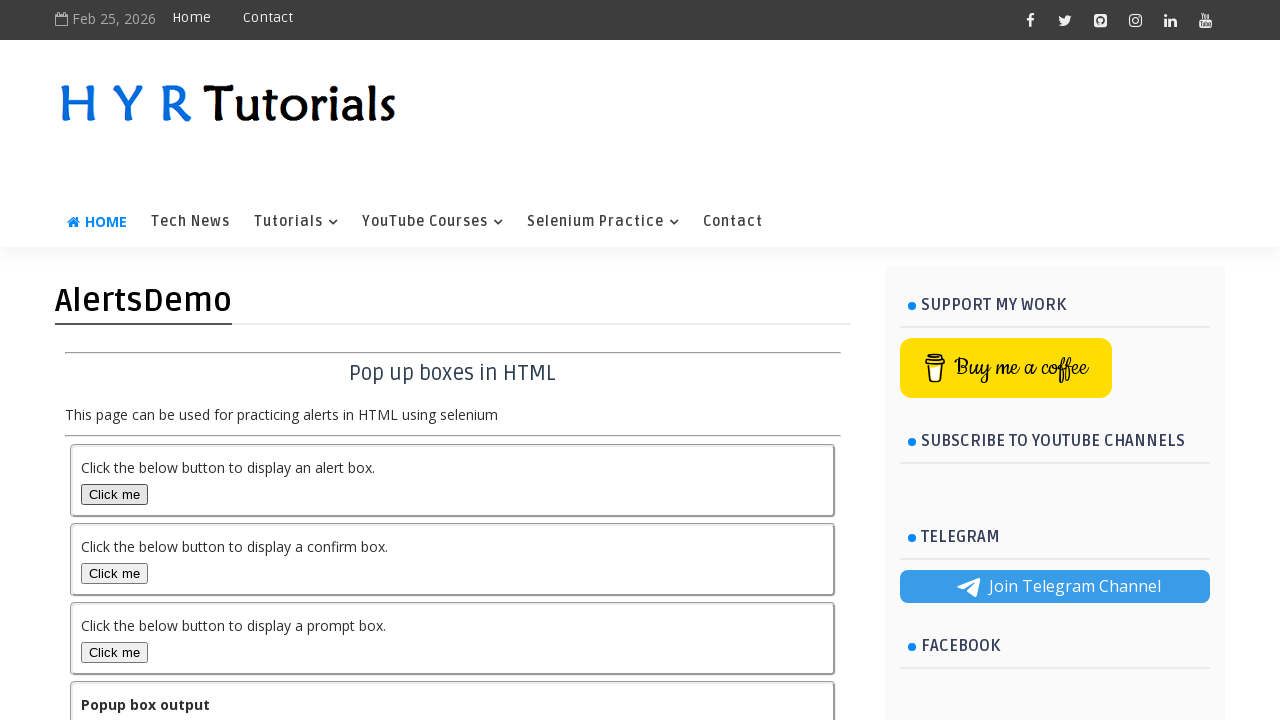

Alert dialog handler configured to accept dialogs
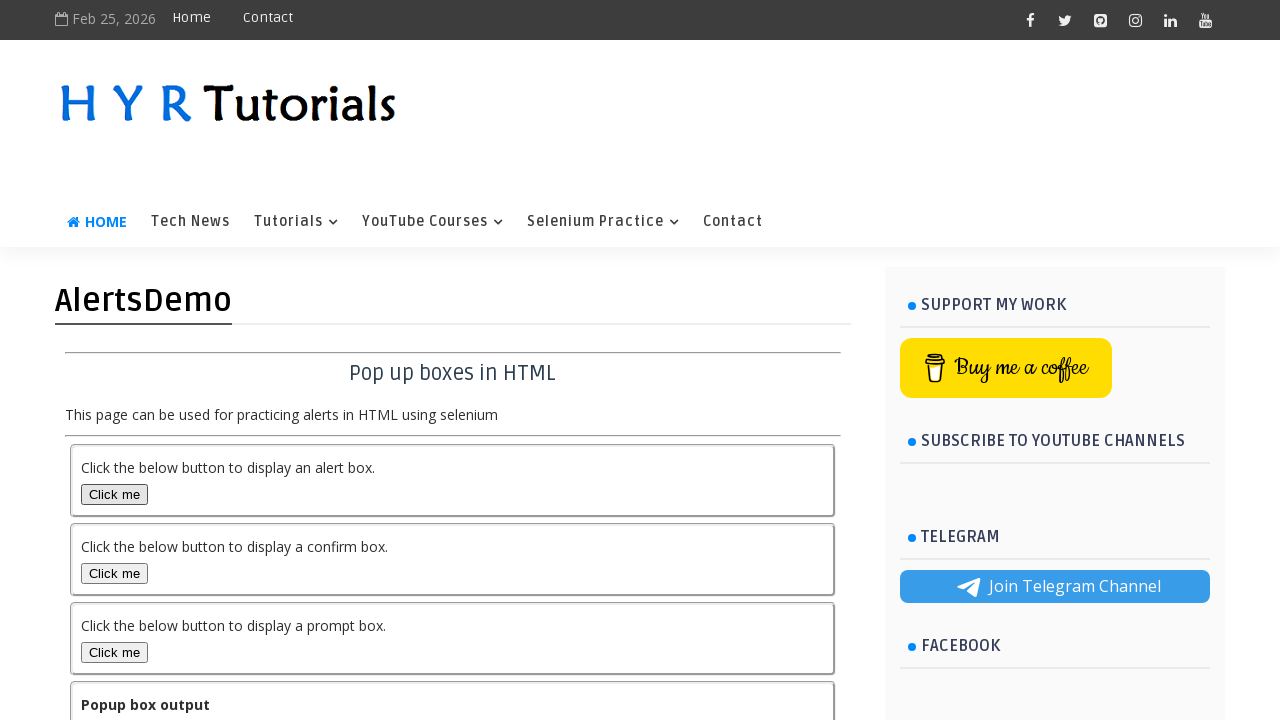

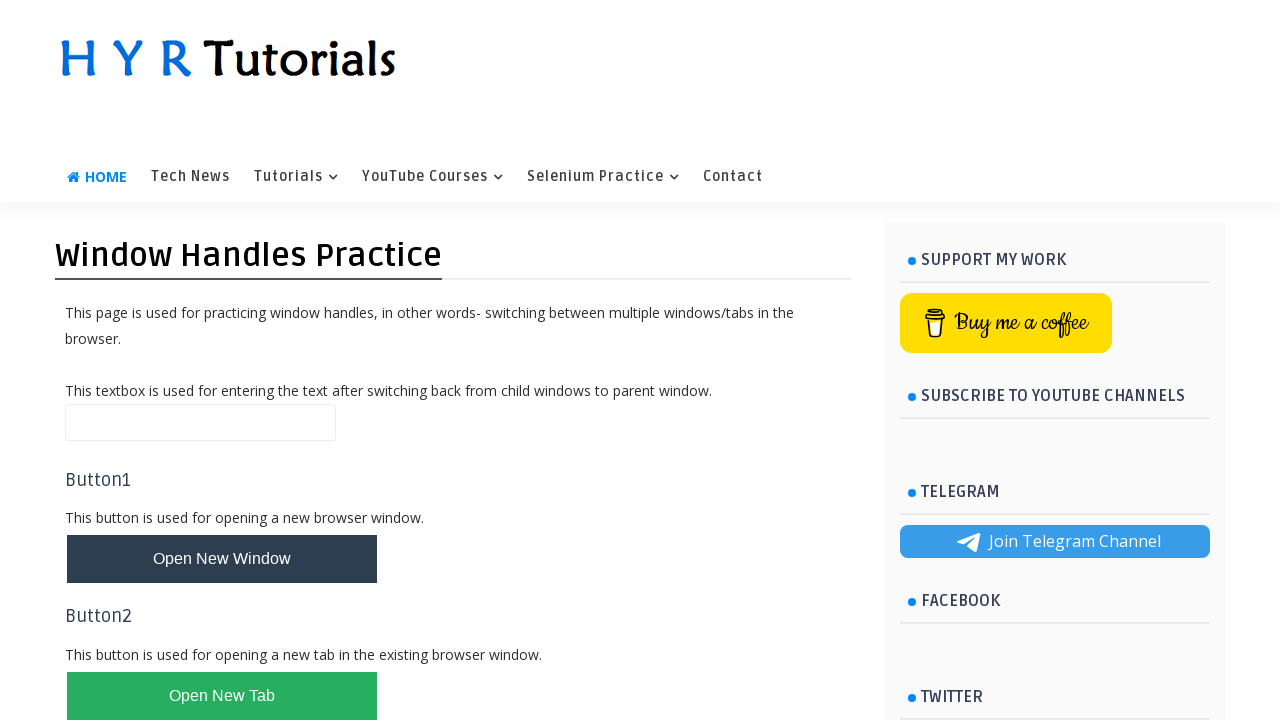